Tests the visibility and interaction states of form elements on a demo page, including checking username field visibility and remember me checkbox functionality

Starting URL: https://demo.applitools.com

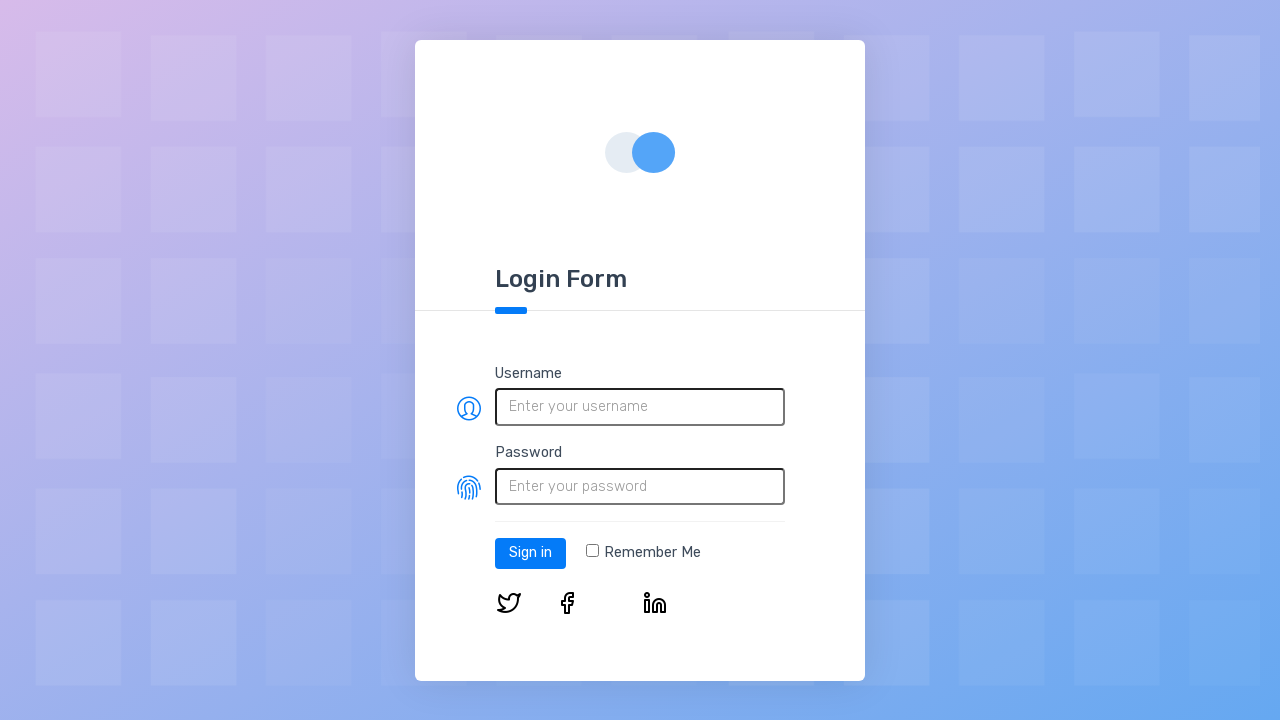

Username field visibility verified
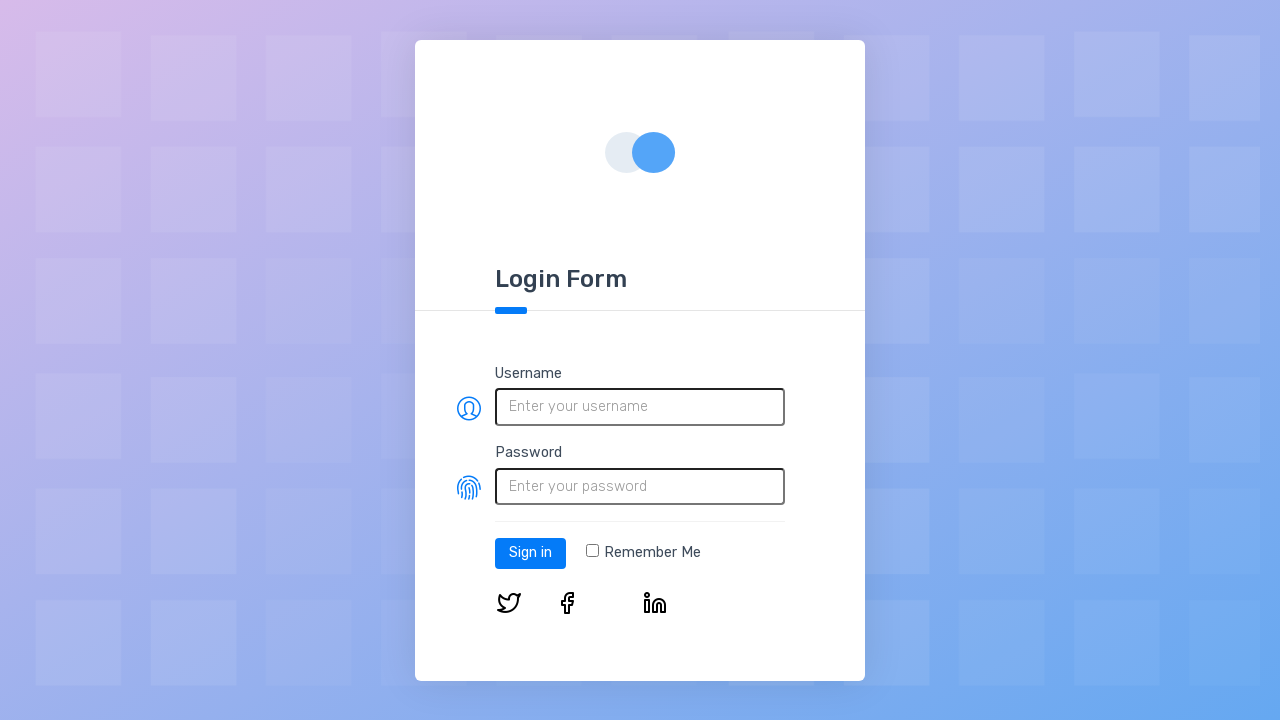

Username field enabled state verified
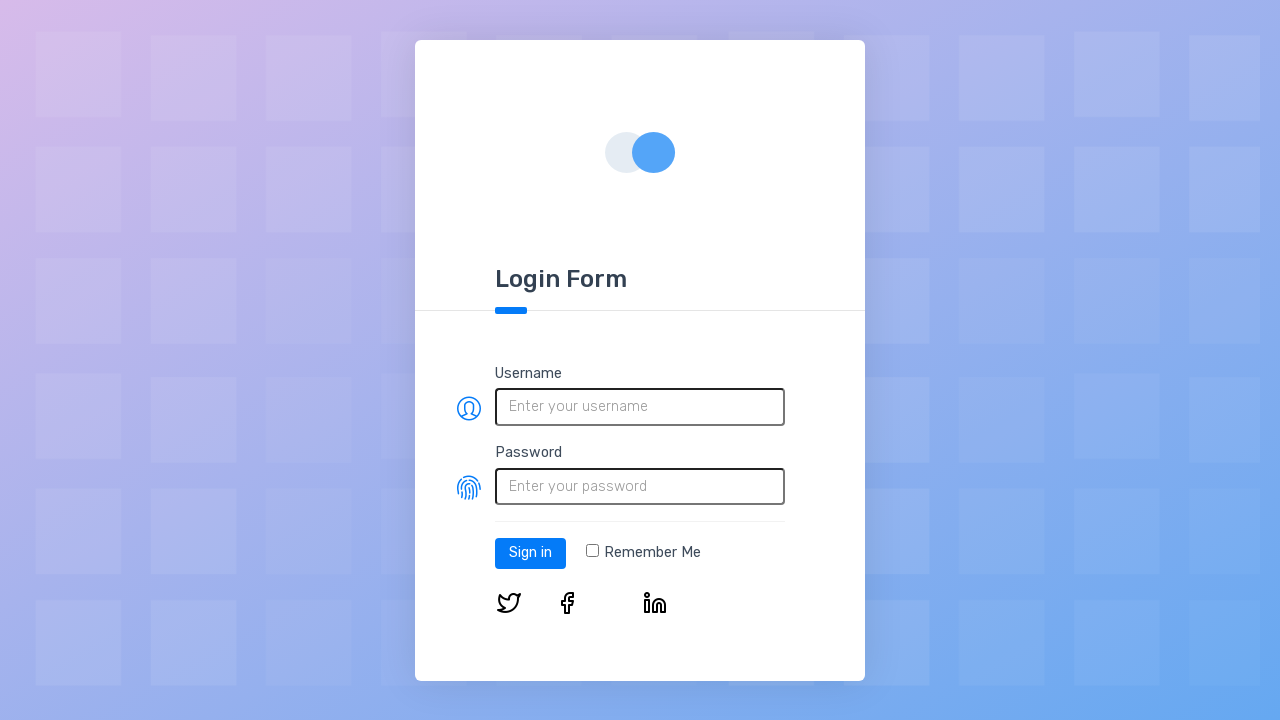

Remember me checkbox initially not selected verified
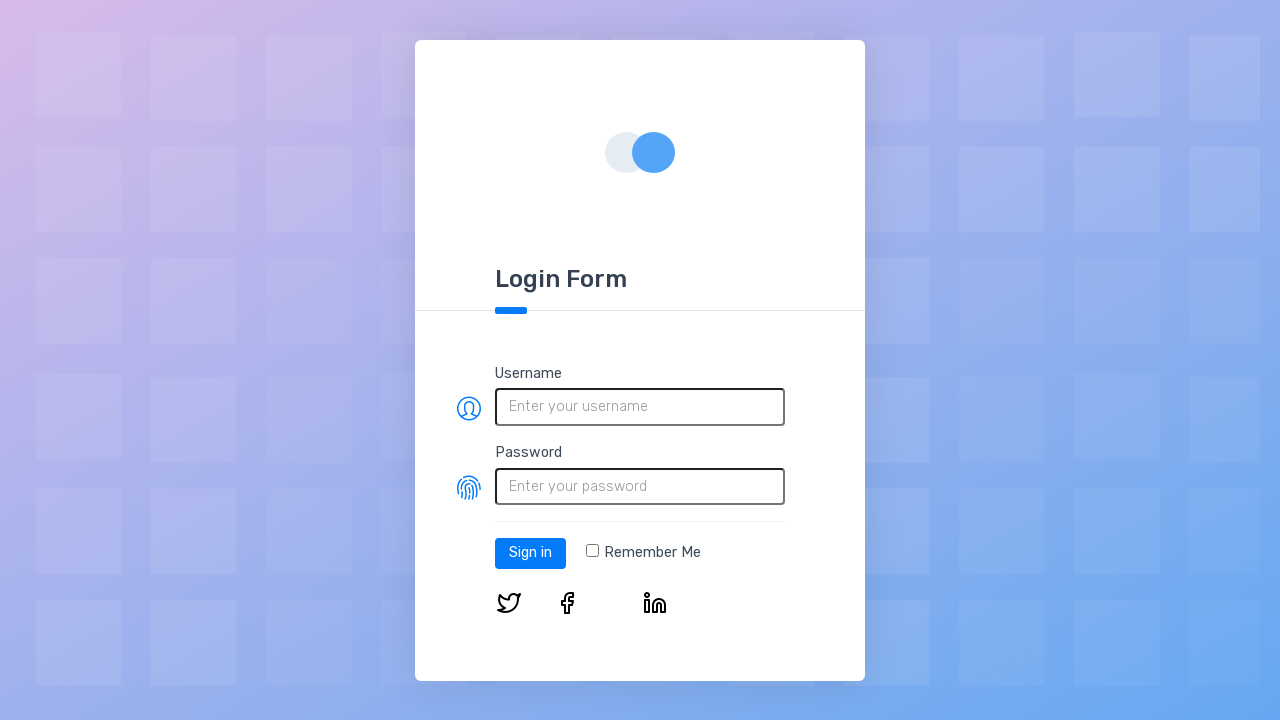

Clicked remember me checkbox at (592, 551) on [type="checkbox"].form-check-input
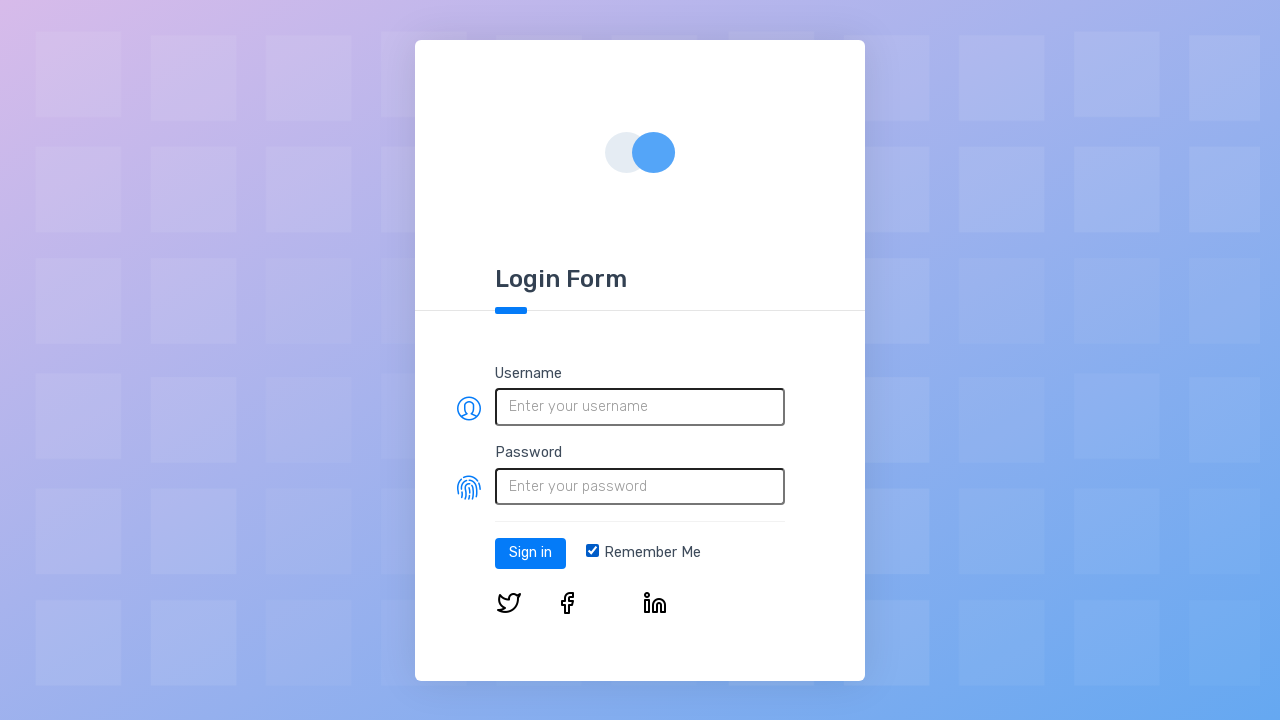

Remember me checkbox selected state verified
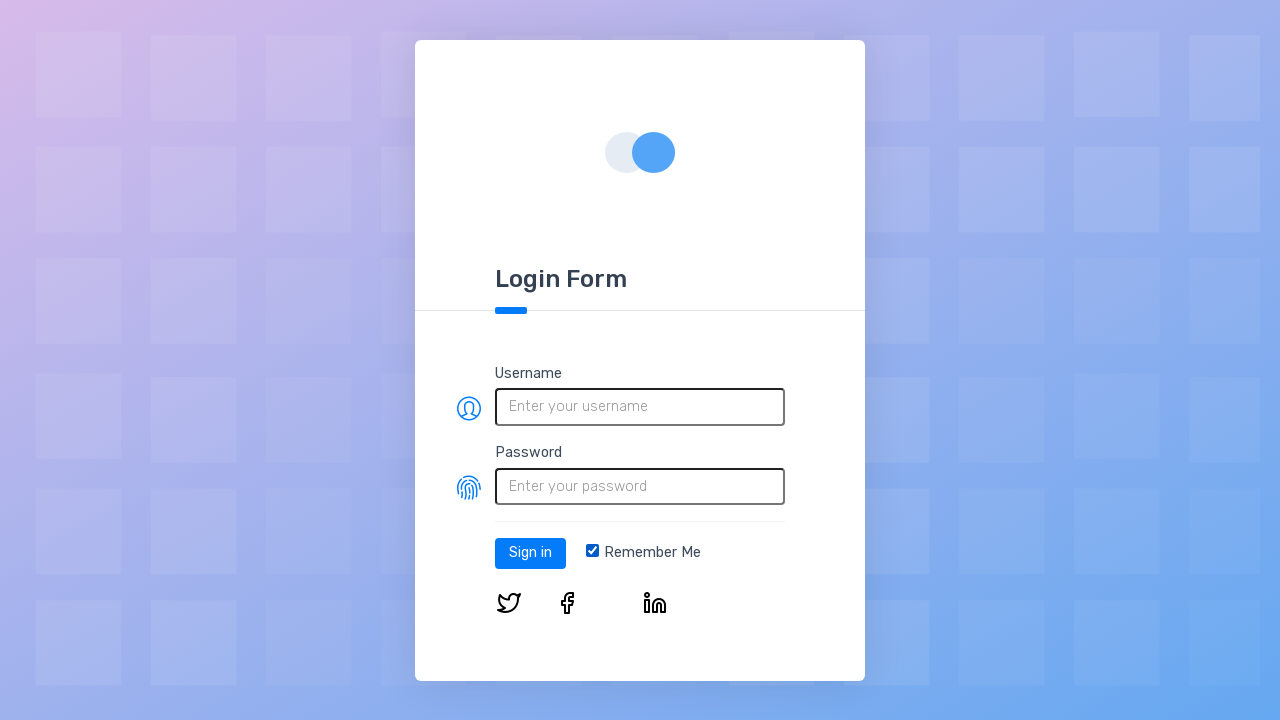

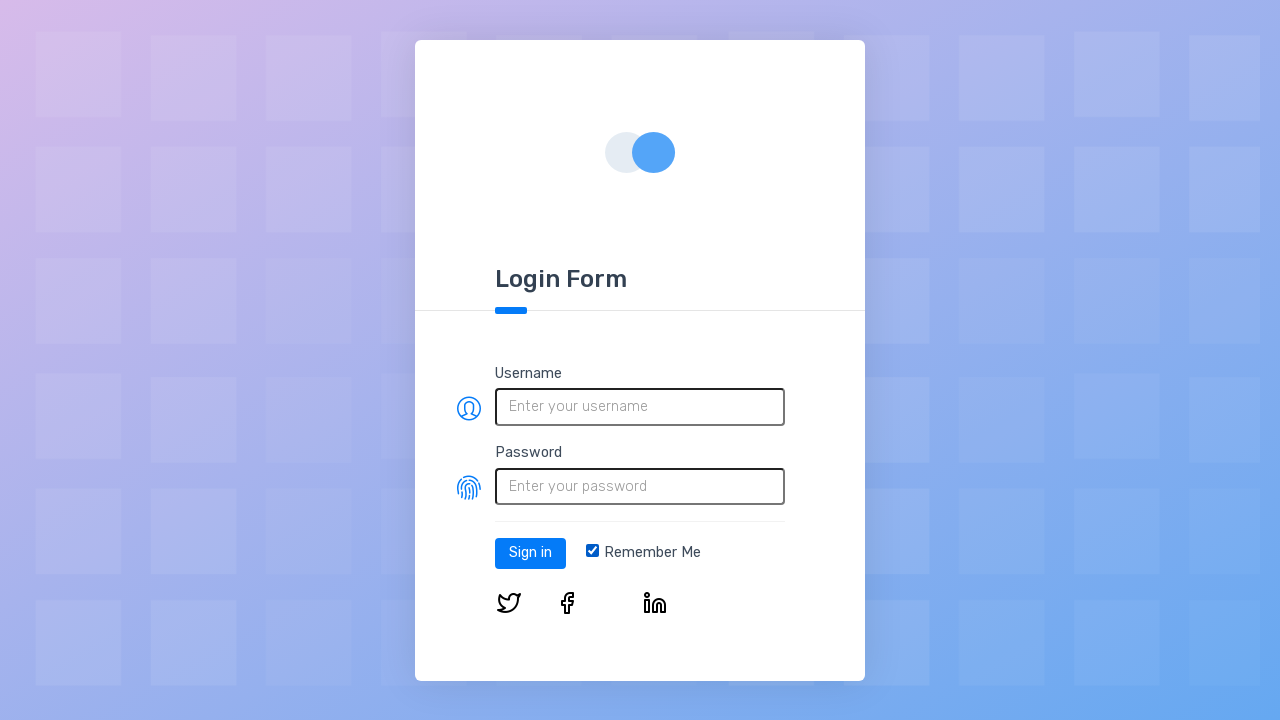